Tests the add-to-cart functionality on an e-commerce practice site by finding a product containing "Cucumber" in its name and clicking the ADD TO CART button for that product.

Starting URL: https://rahulshettyacademy.com/seleniumPractise/

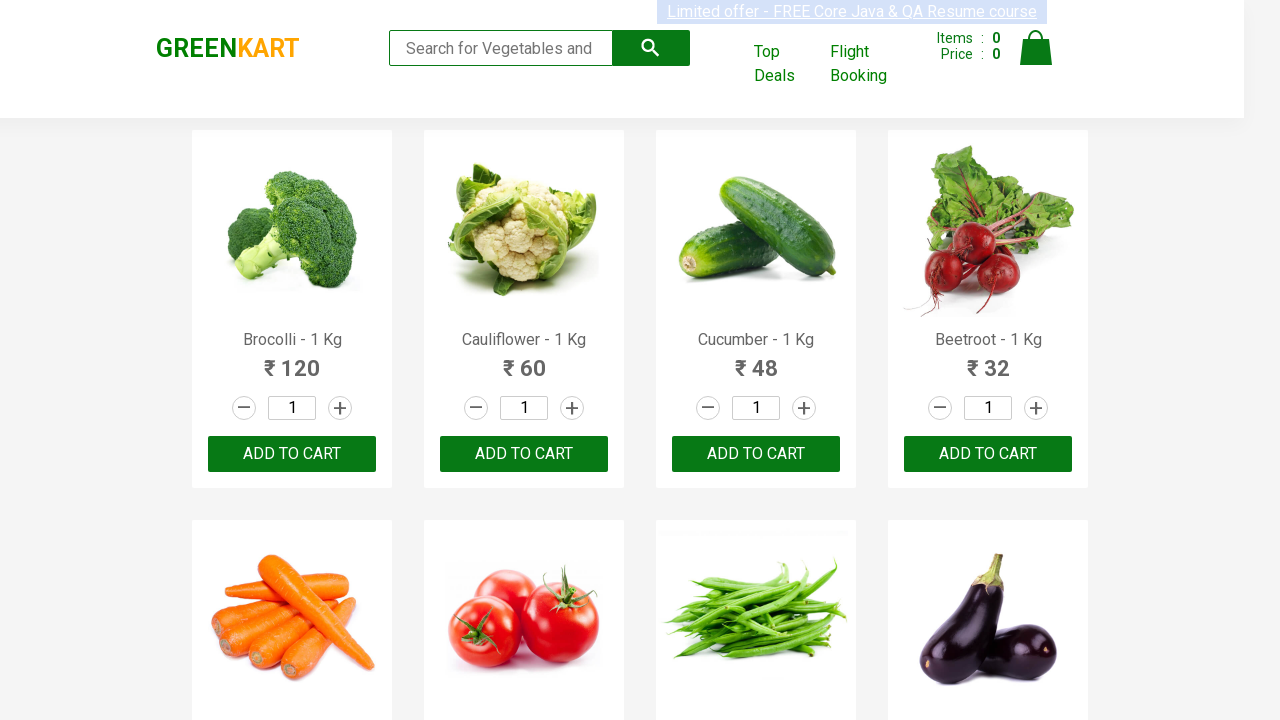

Waited for product names to load on the page
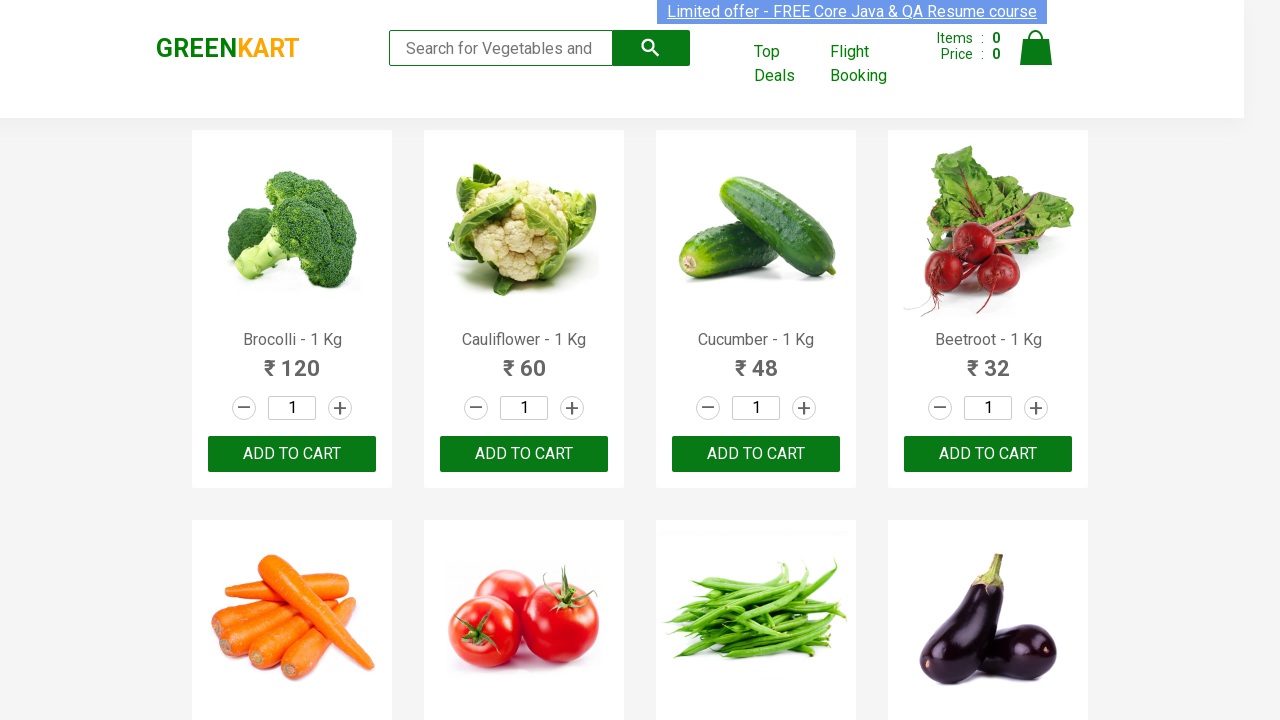

Retrieved all product name elements from the page
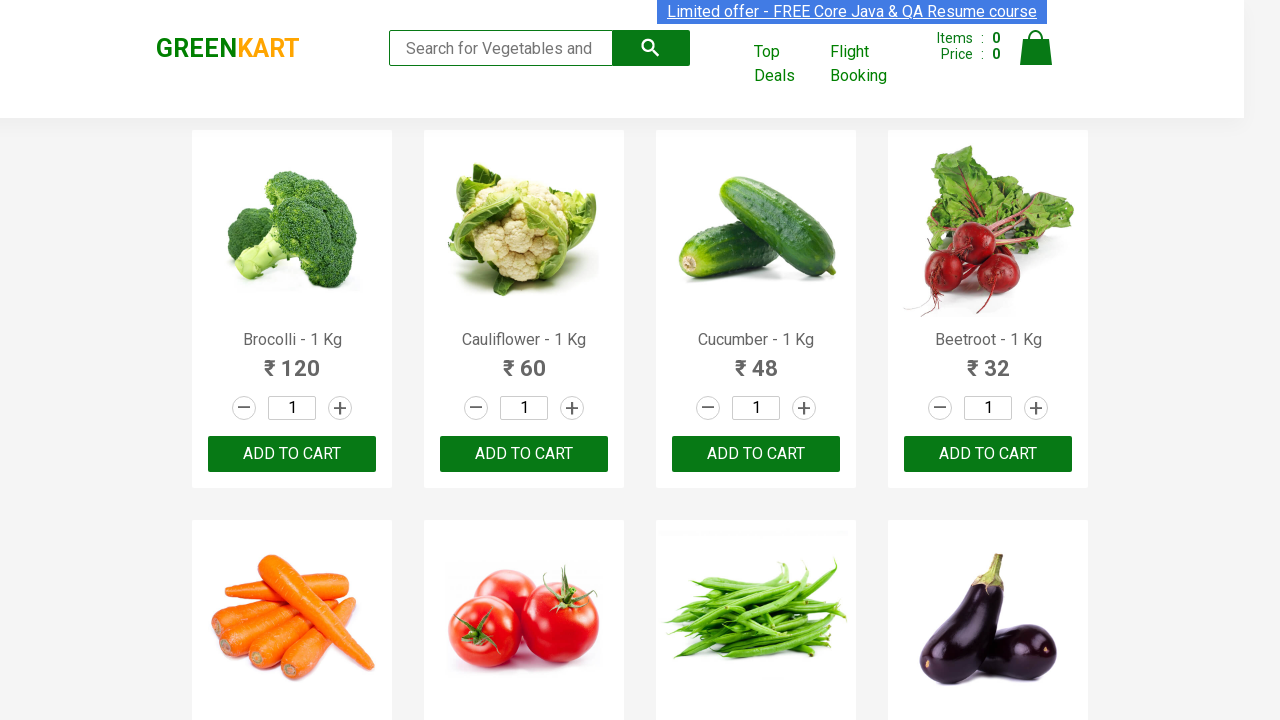

Found product containing 'Cucumber': Cucumber - 1 Kg
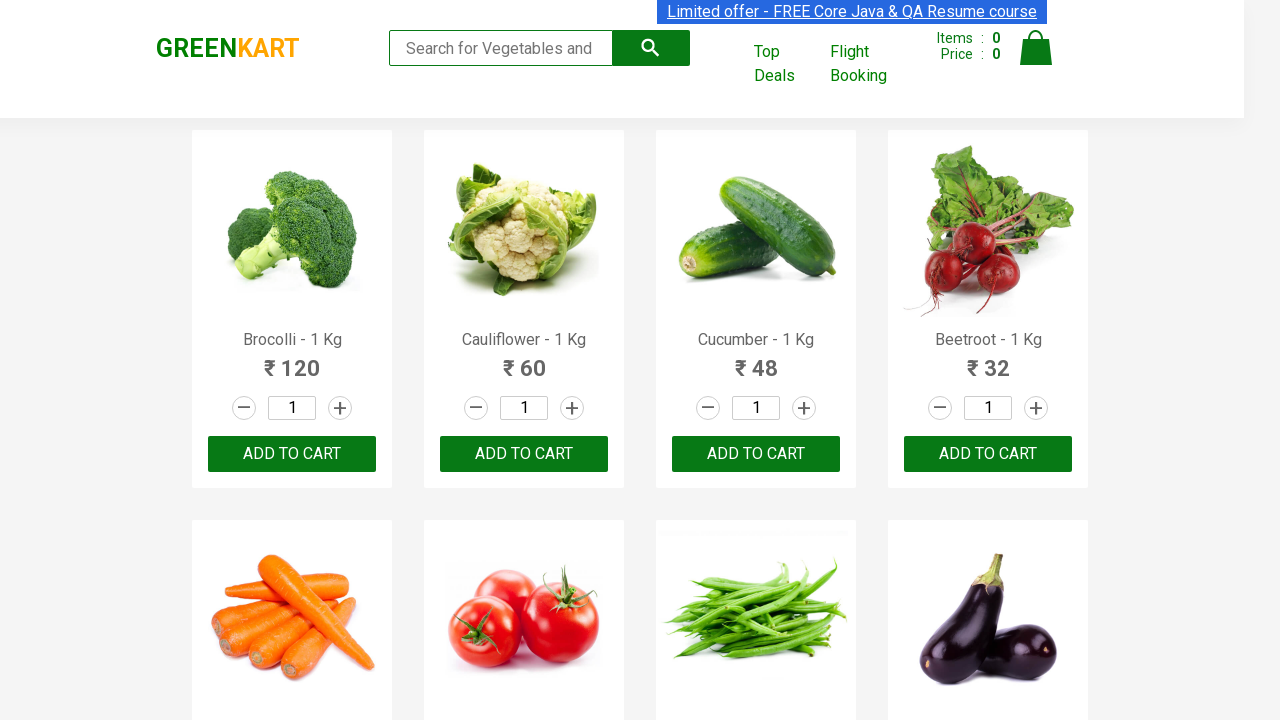

Clicked ADD TO CART button for Cucumber product at (756, 454) on button:text('ADD TO CART') >> nth=2
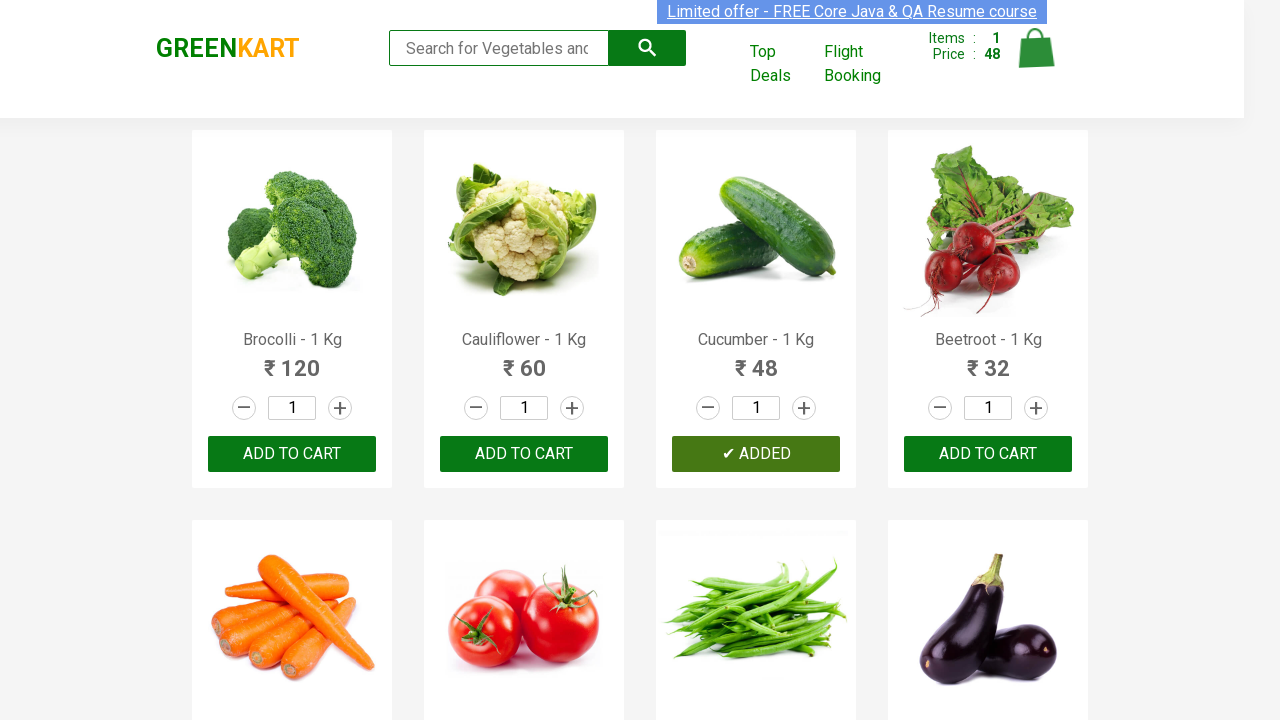

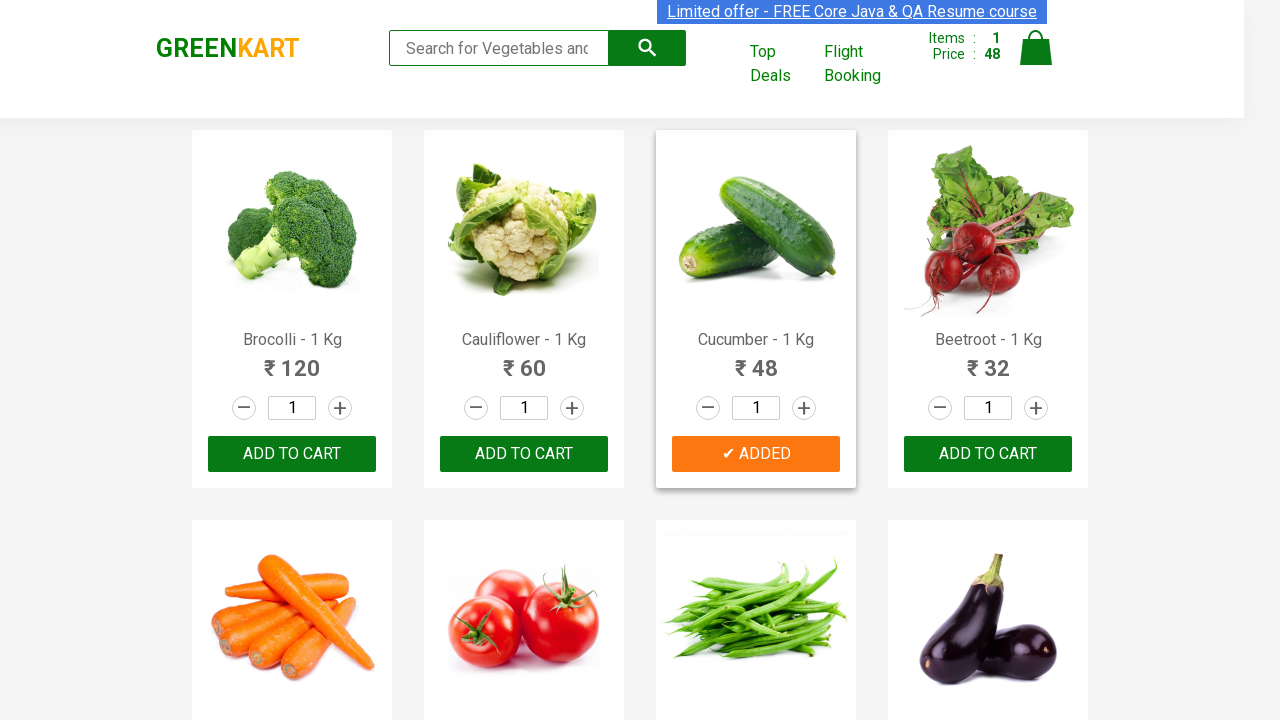